Navigates to UFC trending page and verifies that heading elements are present on the page

Starting URL: https://www.ufc.com/trending/all

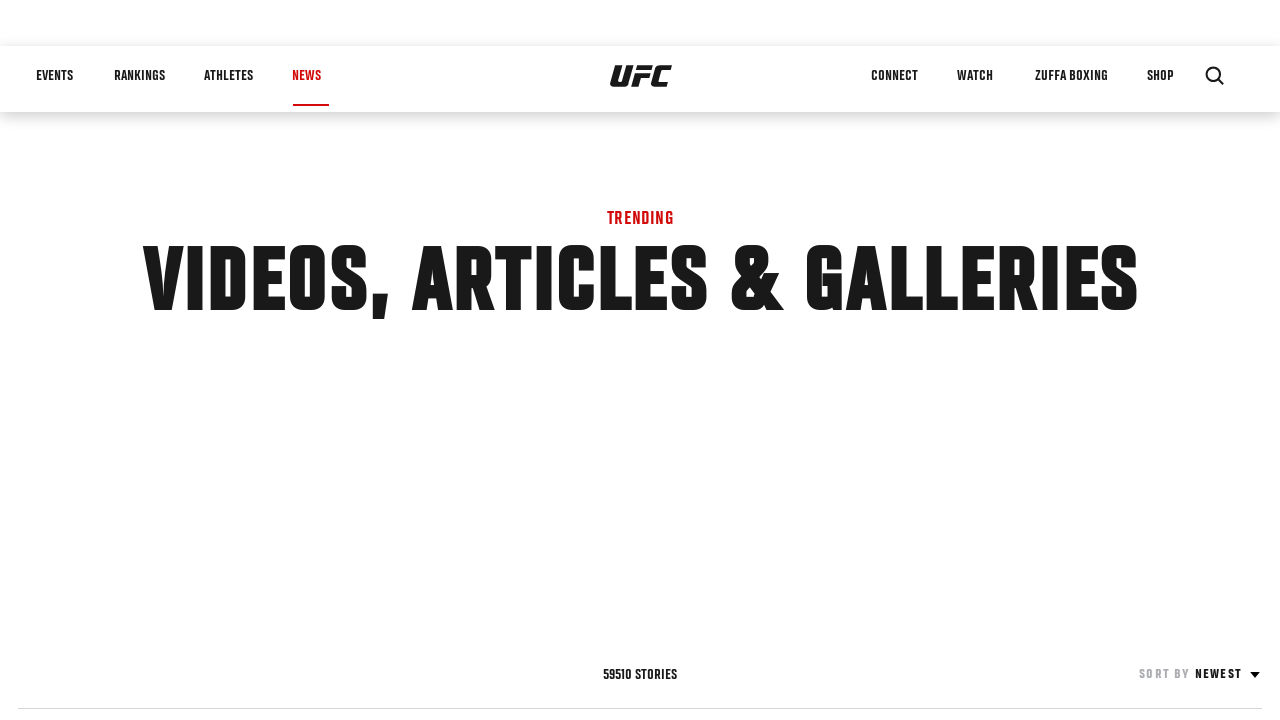

Navigated to UFC trending page
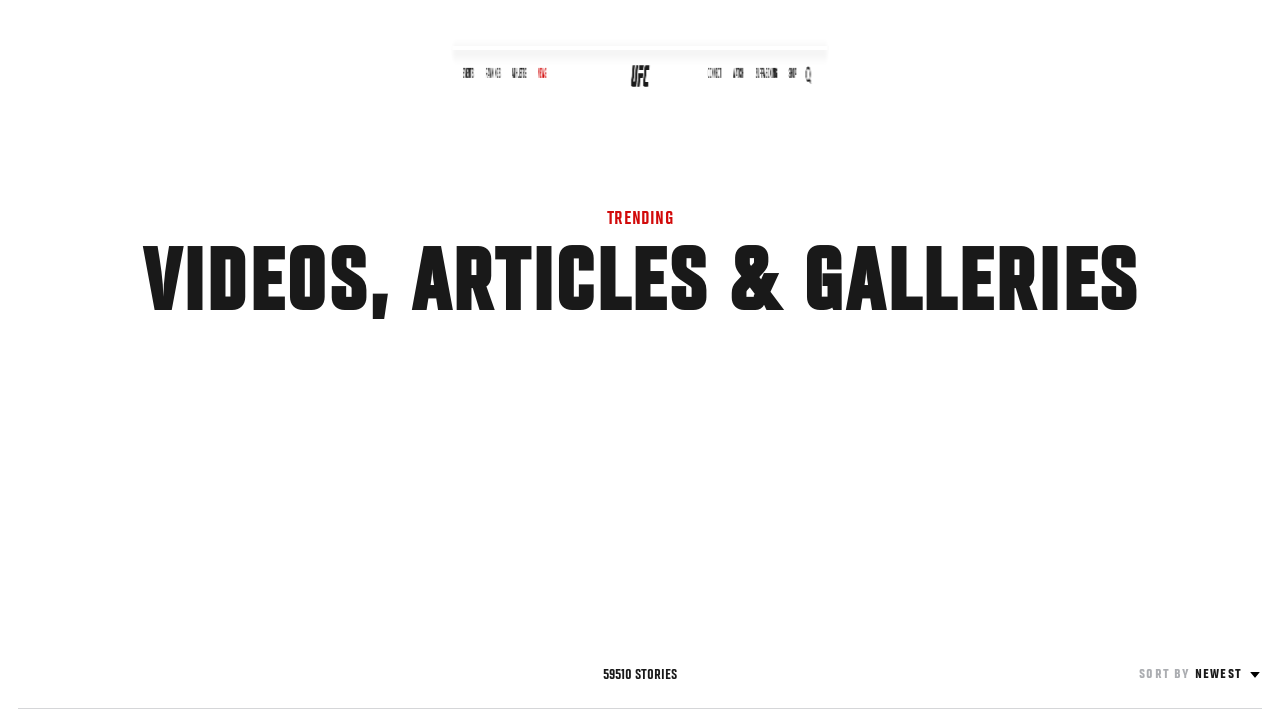

Waited for h3 heading elements to load
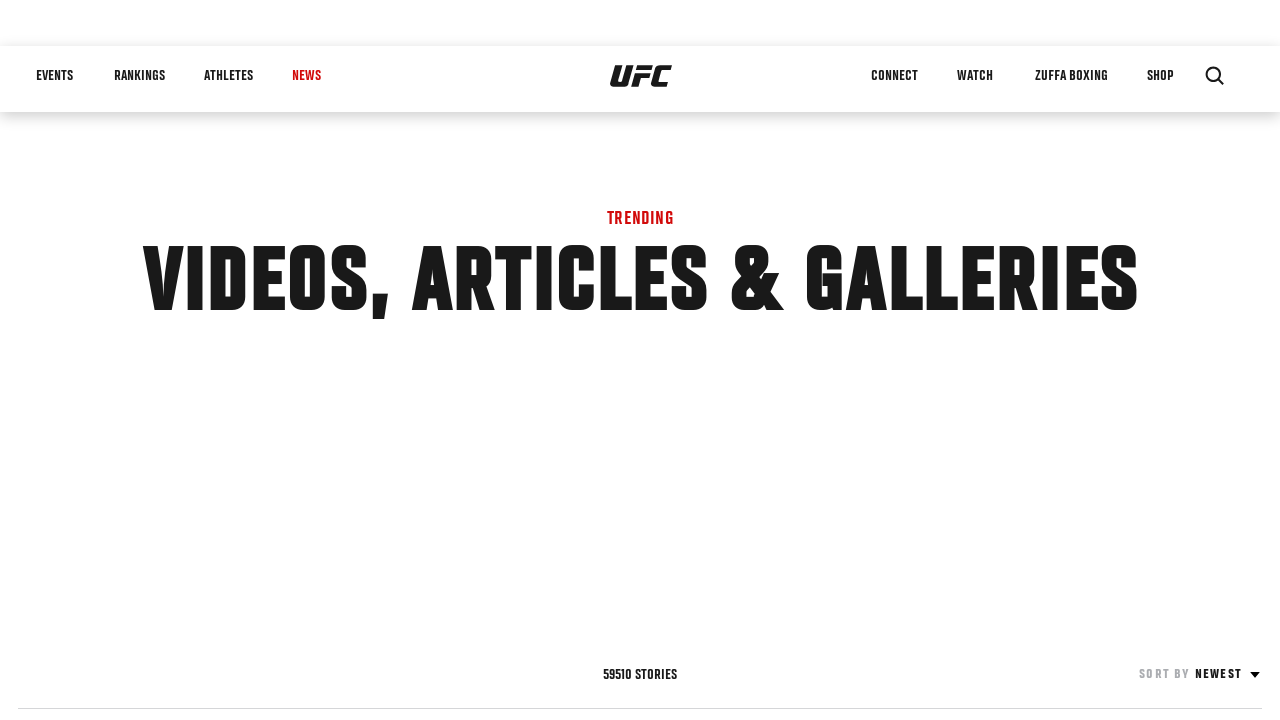

Verified that h3 heading elements are present on the page
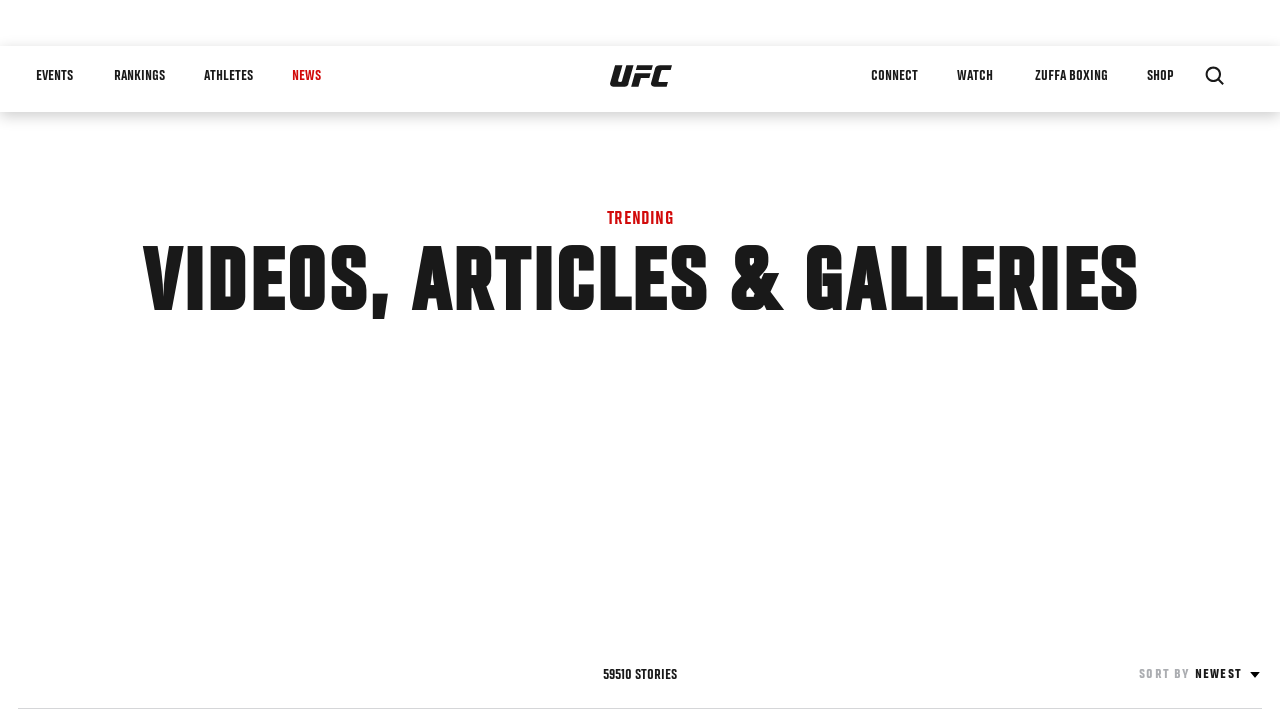

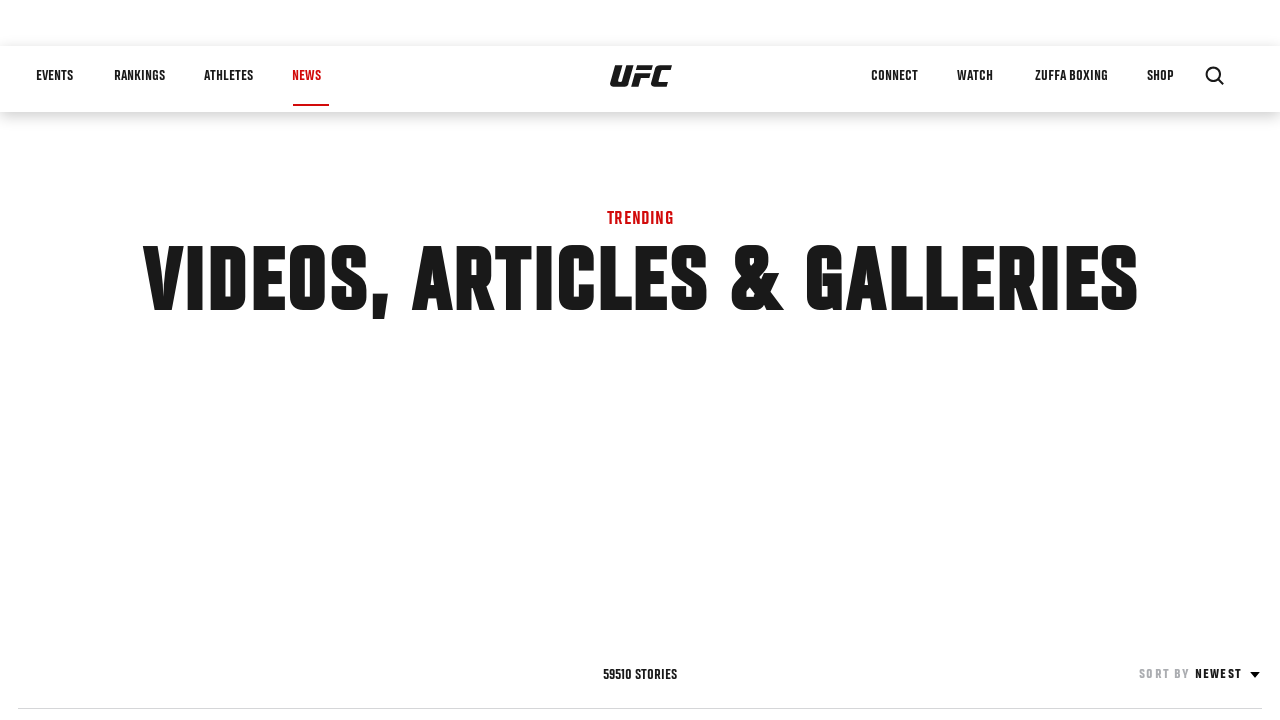